Fills out a Google Form with name, reason for practicing automation, years of experience selection, and skills learned checkboxes (Java, Selenium, TestNG).

Starting URL: https://docs.google.com/forms/d/e/1FAIpQLSep9LTMntH5YqIXa5nkiPKSs283kdwitBBhXWyZdAS-e4CxBQ/viewform

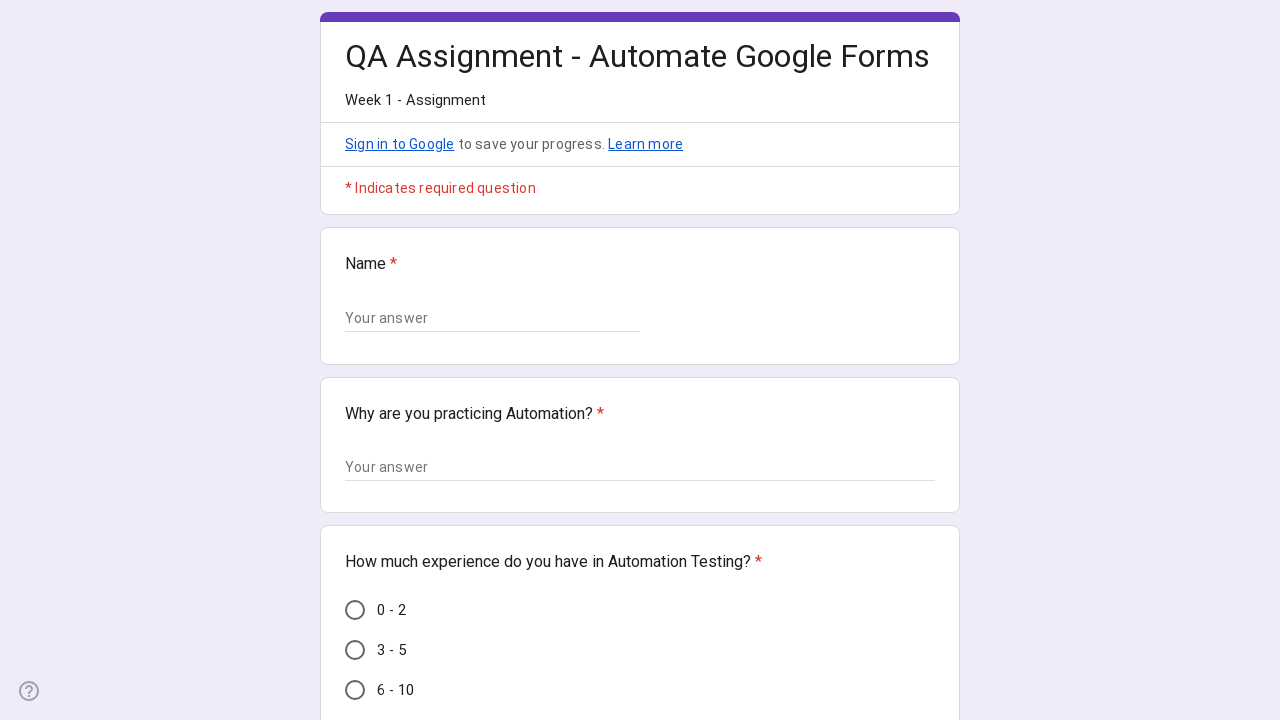

Waited for form to load - Name field selector found
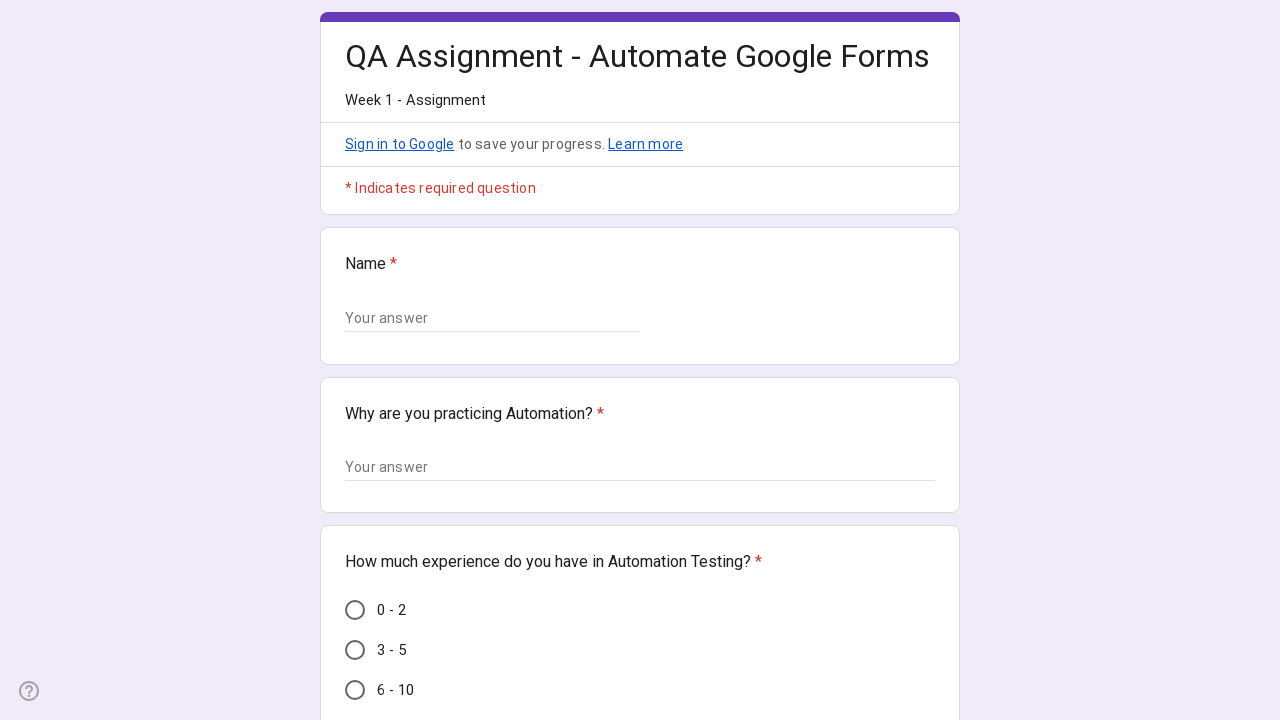

Located Name input field
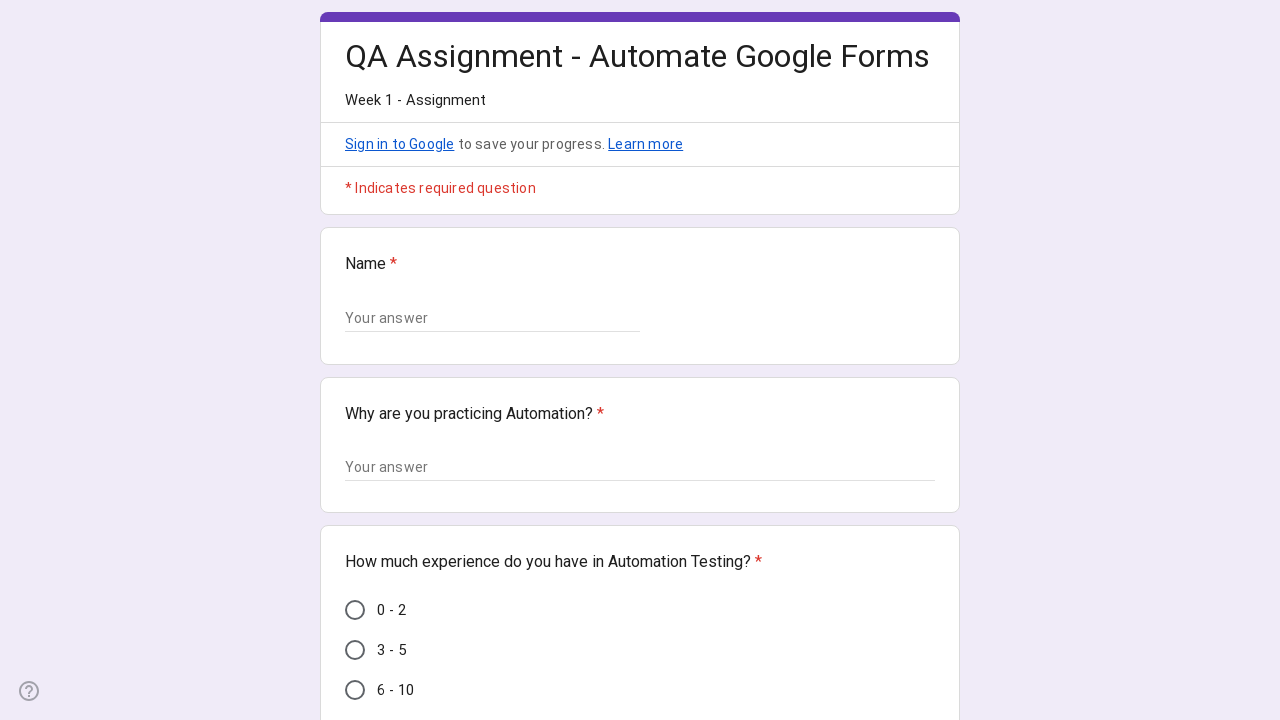

Filled Name field with 'Crio Learner' on xpath=//div//span[text()='Name']/ancestor::div[contains(@class,'geS5n')]//input
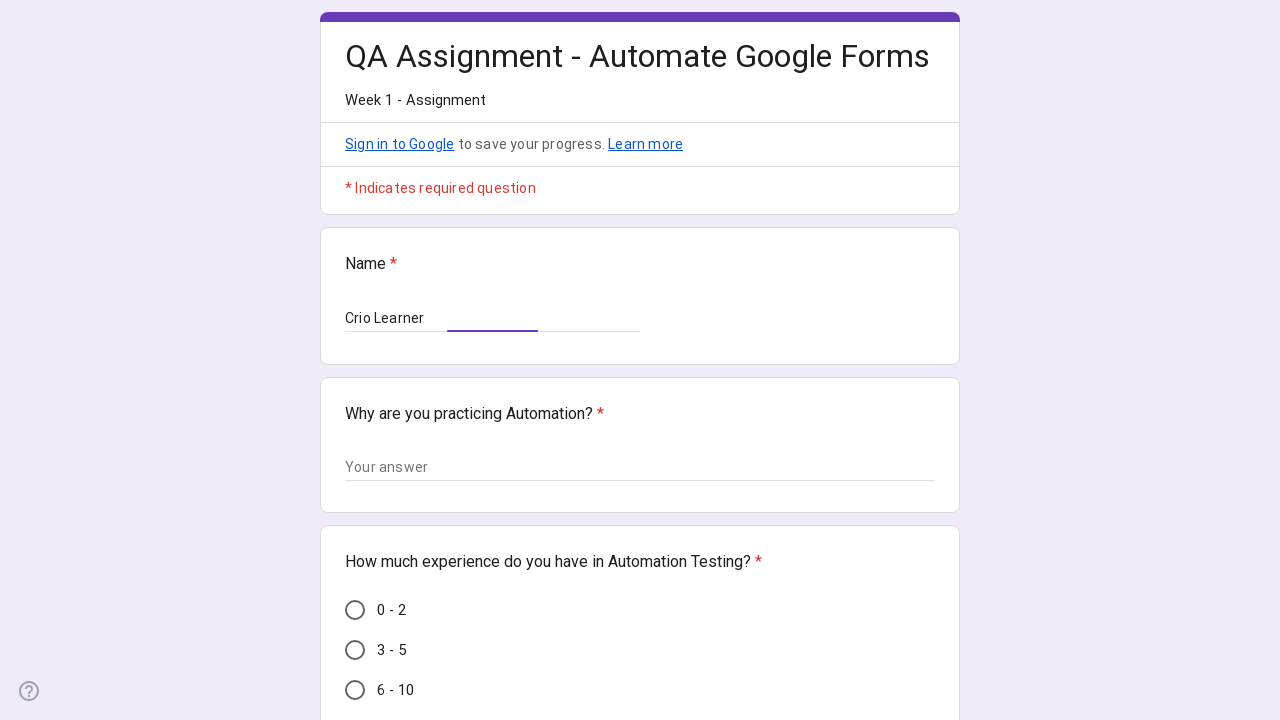

Located 'Why are you practicing Automation?' textarea field
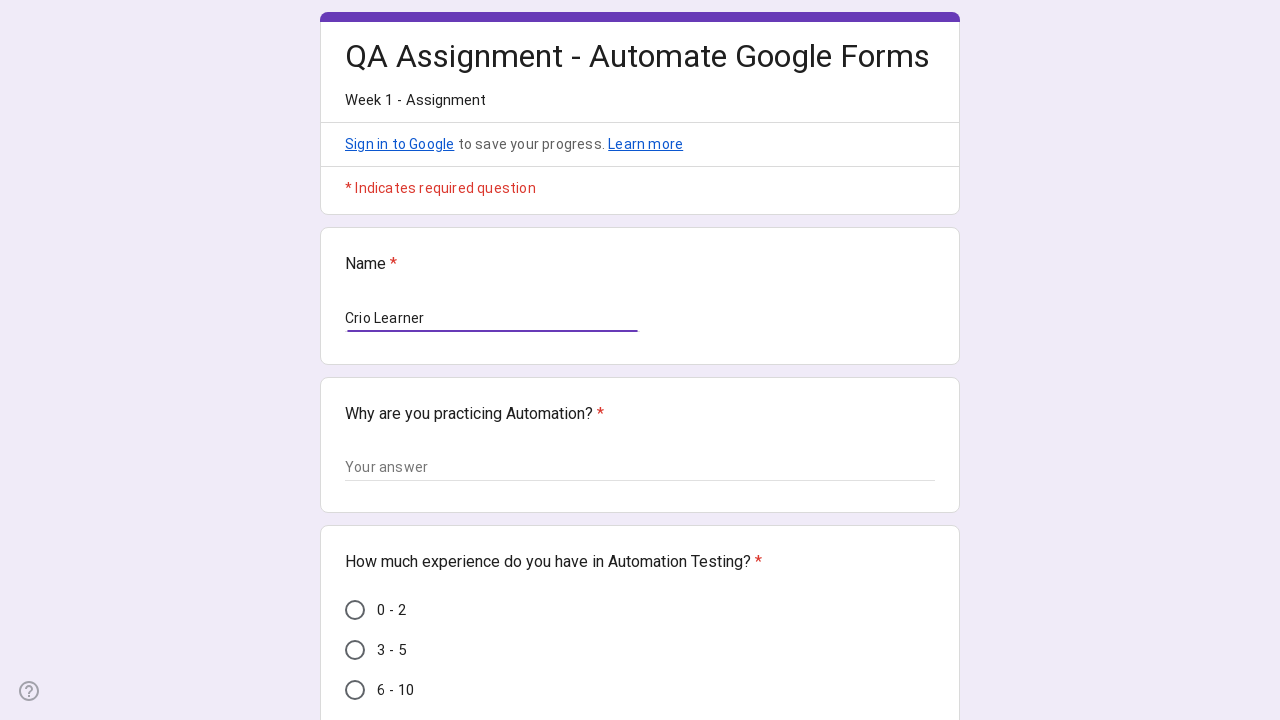

Filled automation reason field with 'I want to be the best QA Engineer! 1772390275' on xpath=//span[text()='Why are you practicing Automation?']/ancestor::div[@class='
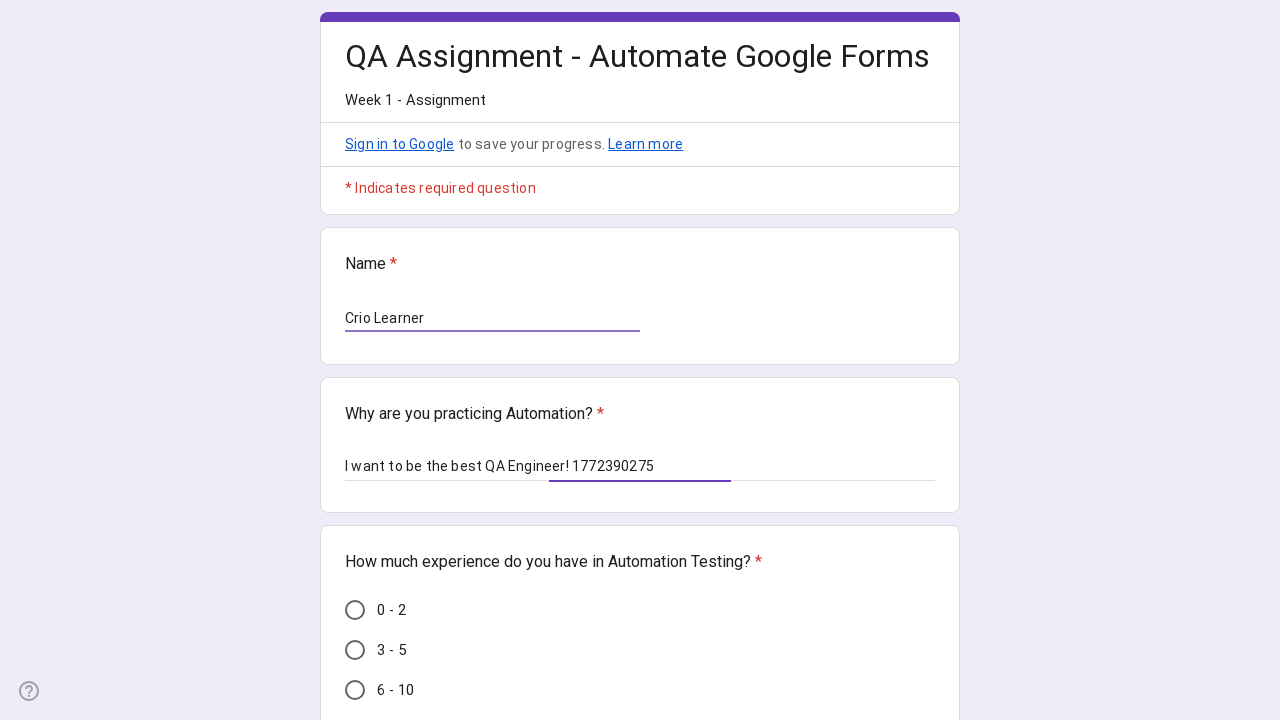

Located years of experience option '6 - 10'
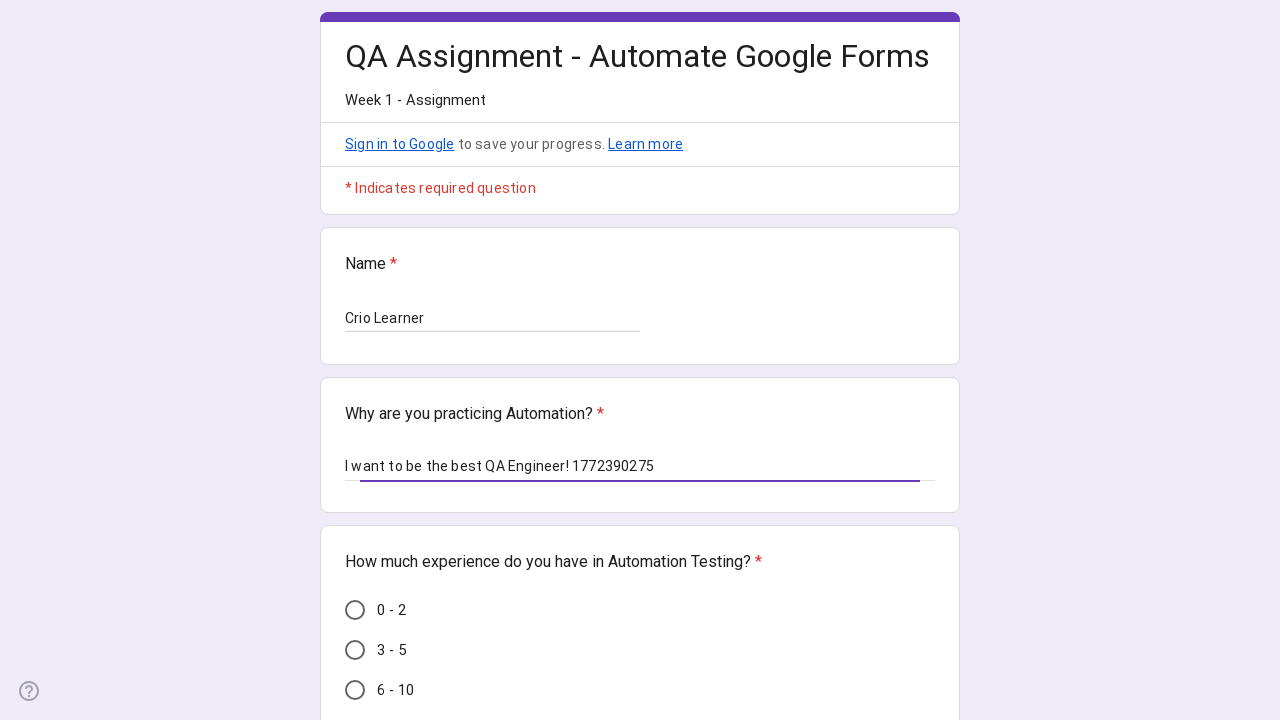

Scrolled experience option into view
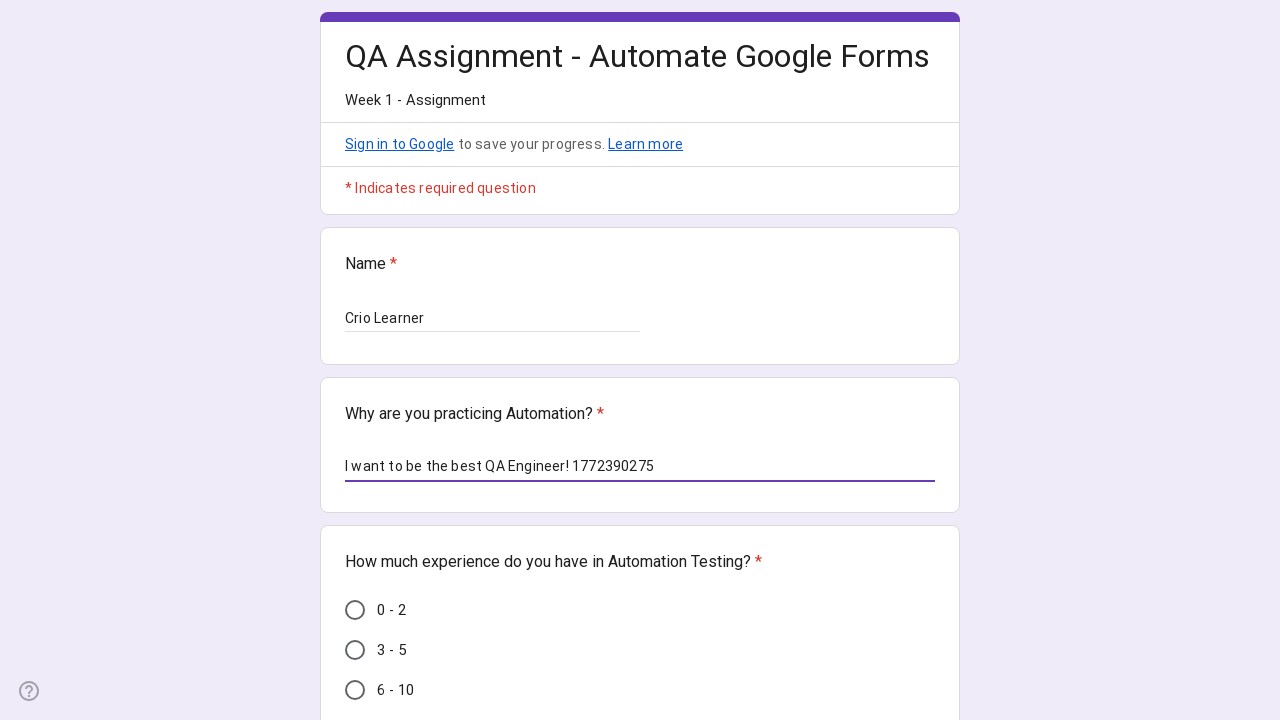

Selected '6 - 10' years of experience at (355, 690) on xpath=//div[@class='nWQGrd zwllIb']//div[@class='Od2TWd hYsg7c' and @data-value=
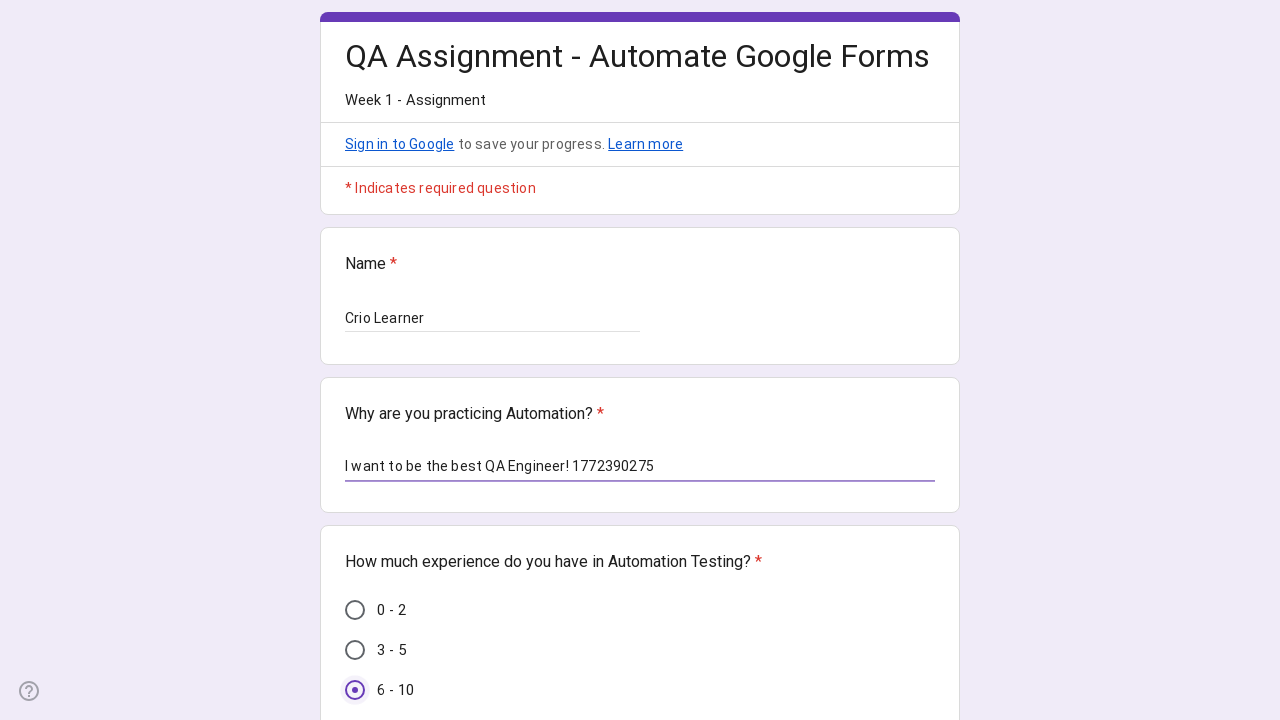

Located Java checkbox
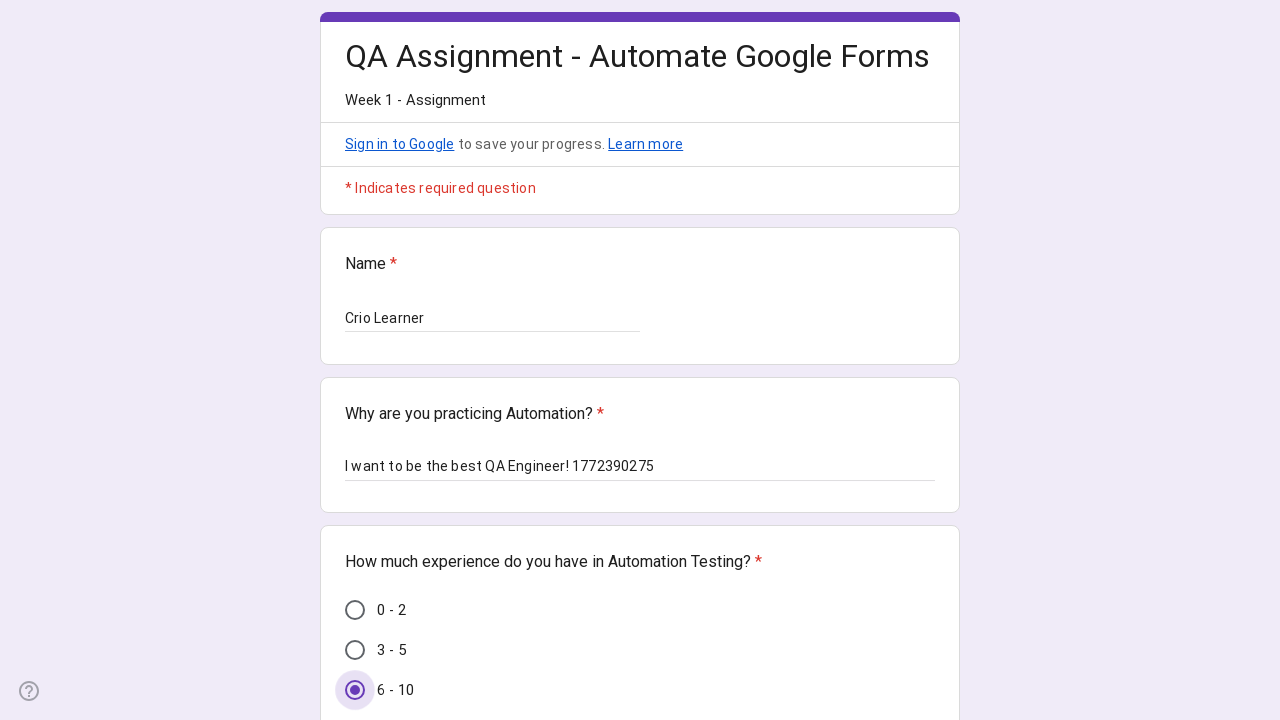

Scrolled Java checkbox into view
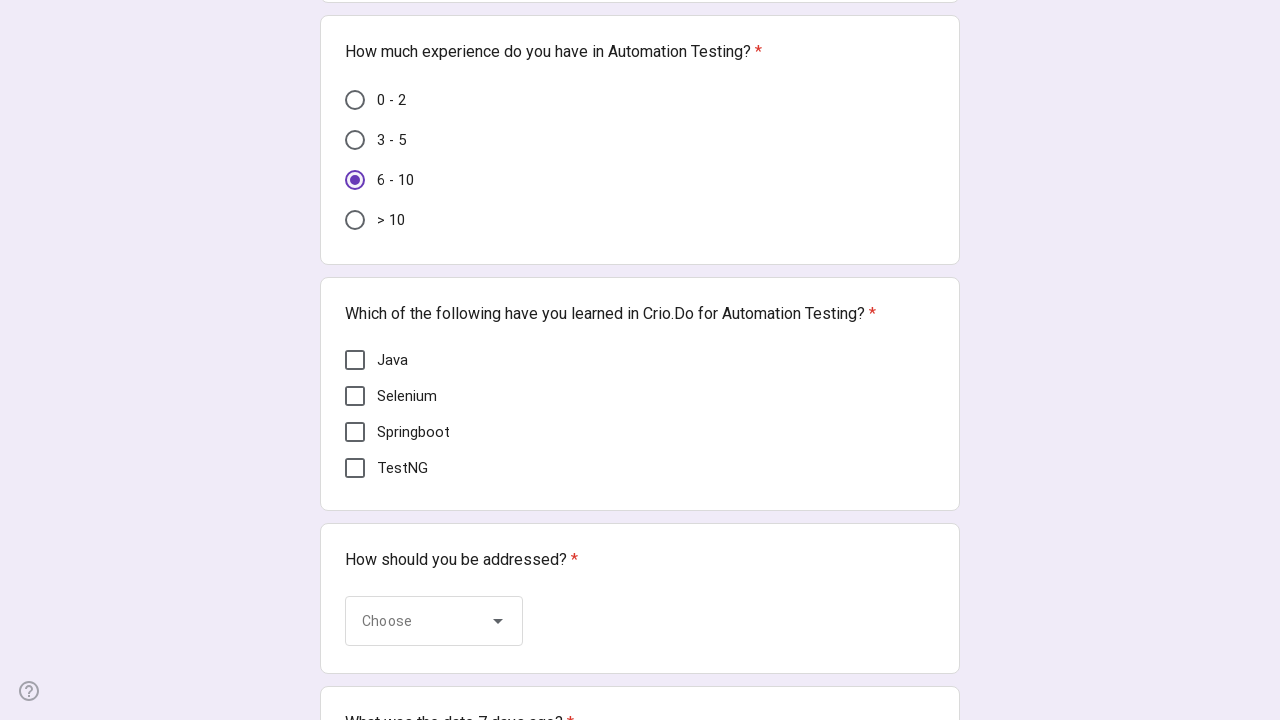

Selected Java skill checkbox at (355, 360) on xpath=//div[contains(@class,'uVccjd') and @aria-label='Java']
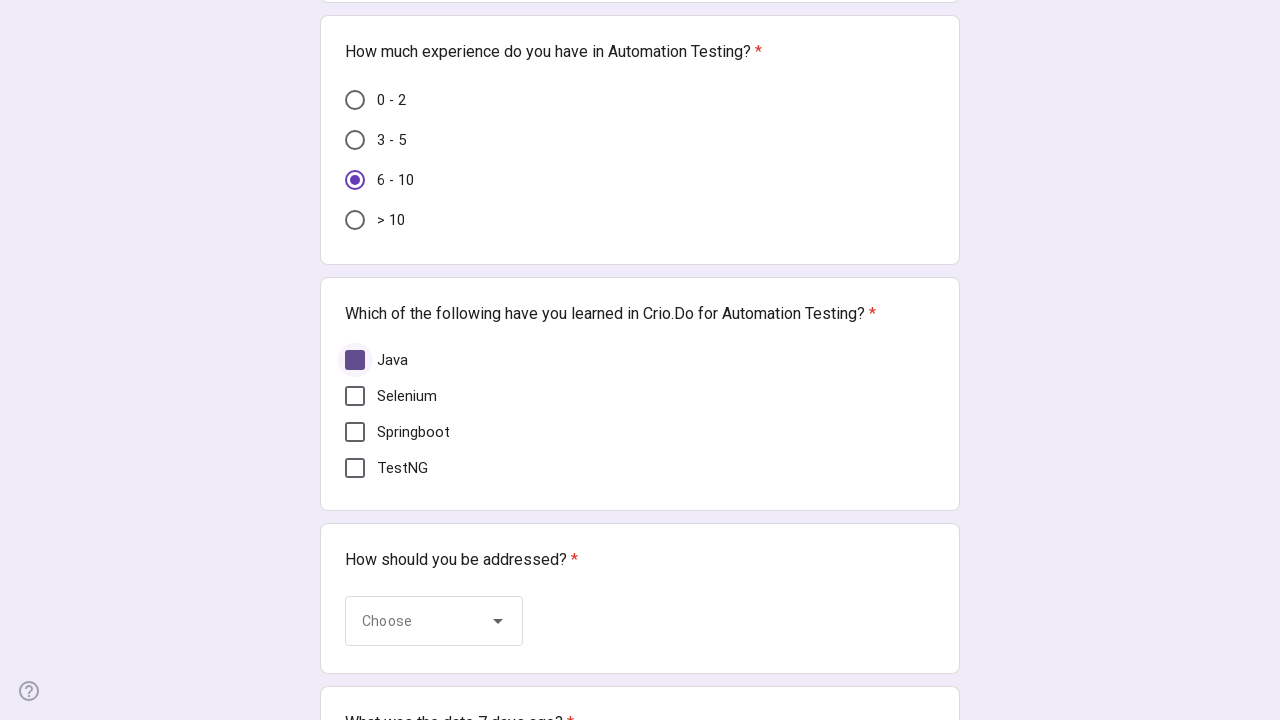

Located Selenium checkbox
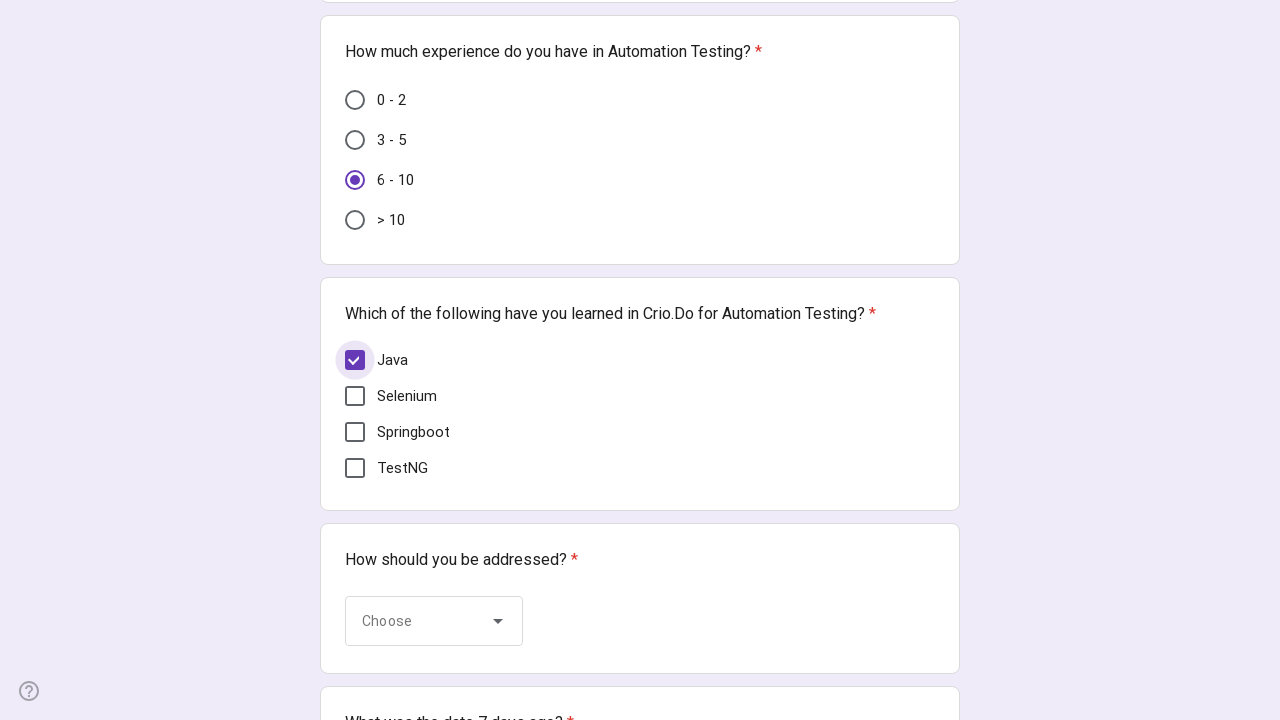

Scrolled Selenium checkbox into view
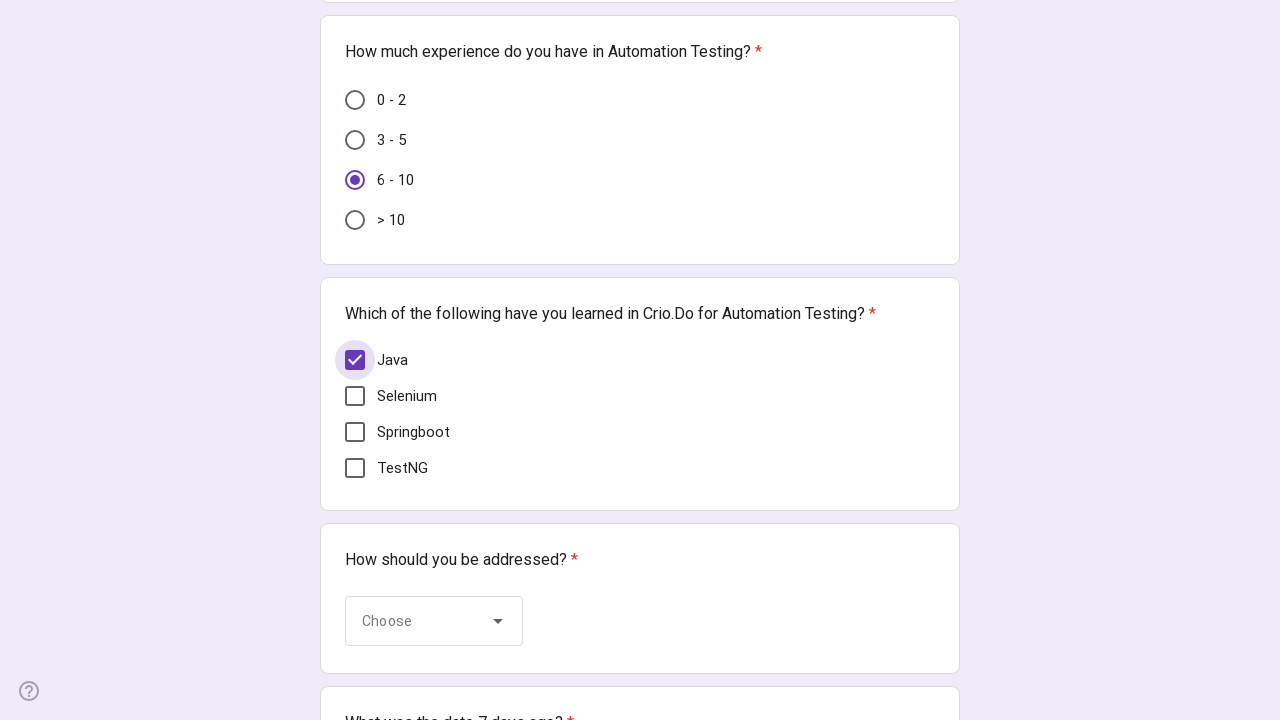

Selected Selenium skill checkbox at (355, 396) on xpath=//div[contains(@class,'uVccjd') and @aria-label='Selenium']
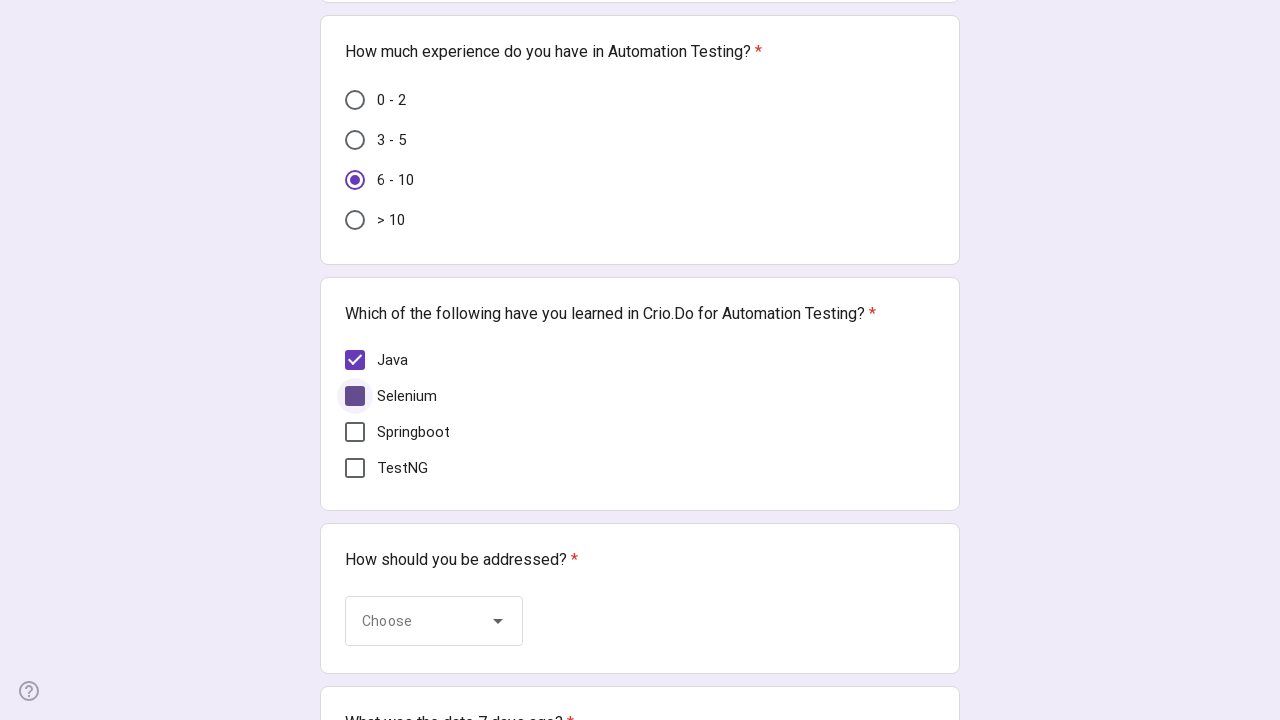

Located TestNG checkbox
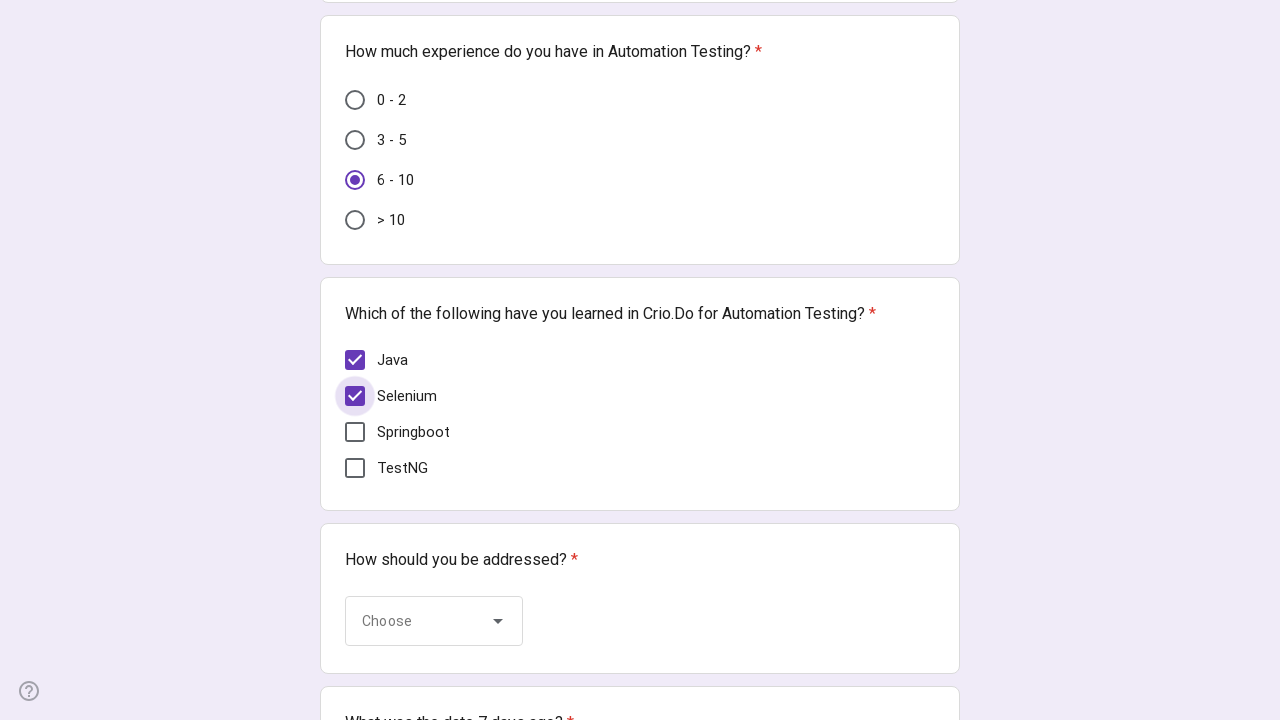

Scrolled TestNG checkbox into view
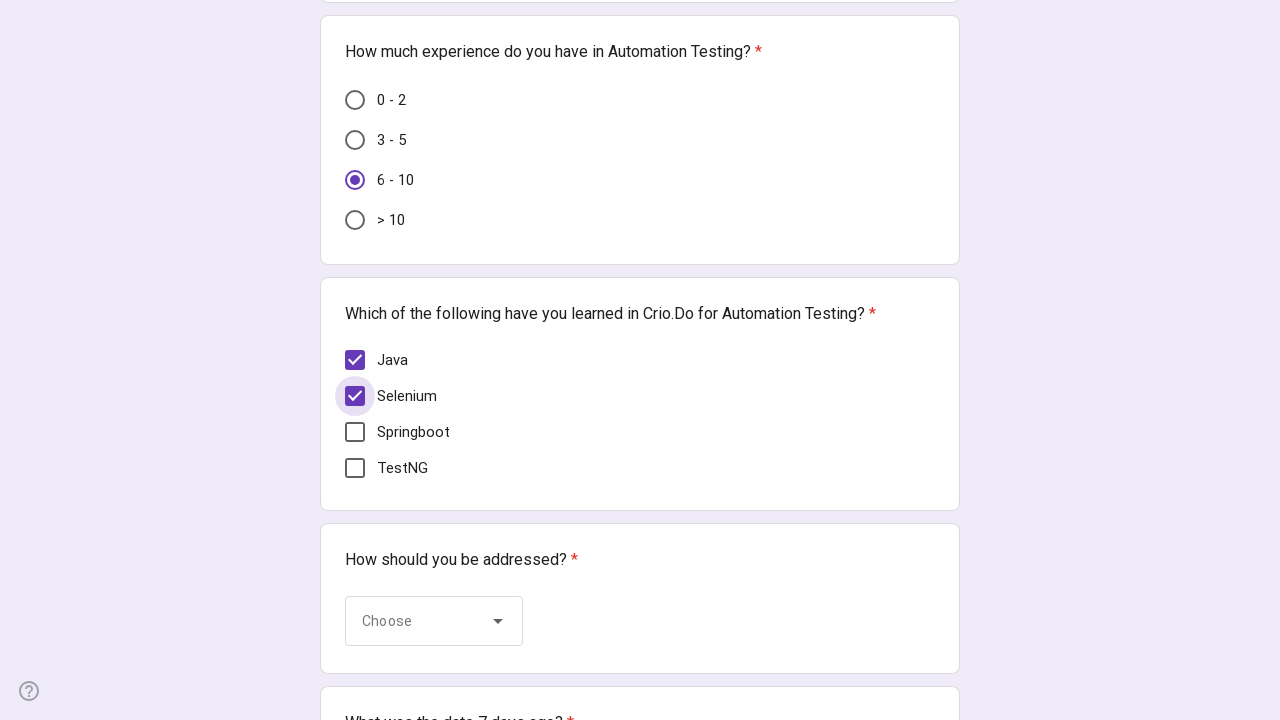

Selected TestNG skill checkbox at (355, 468) on xpath=//div[contains(@class,'uVccjd') and @aria-label='TestNG']
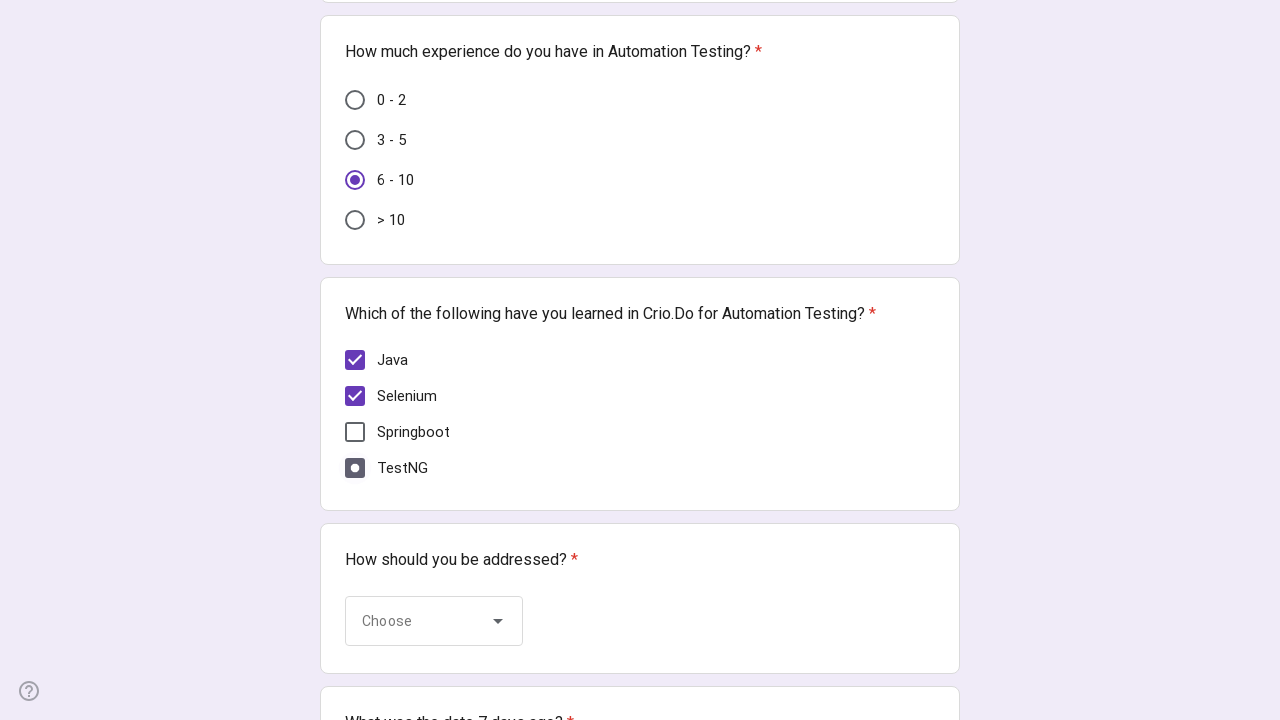

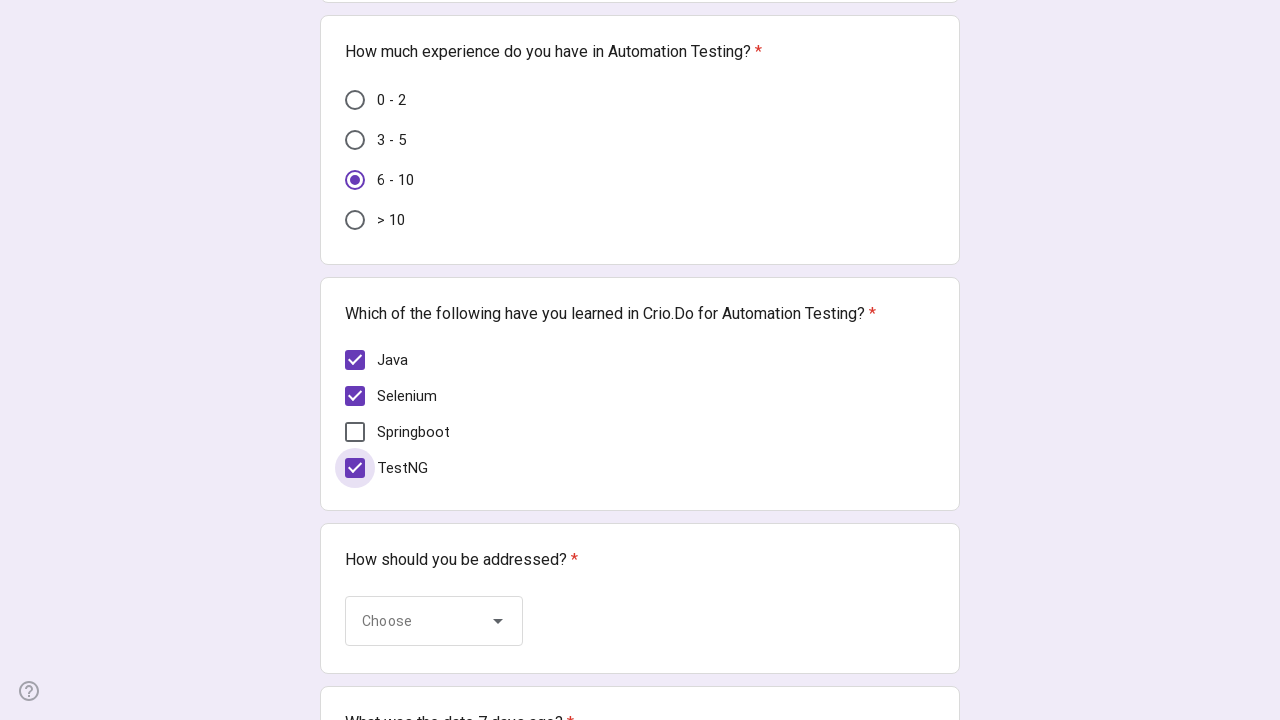